Tests radio button functionality by clicking through radio buttons in two different groups (group1 and group2), verifying that radio buttons can be selected and that selecting one deselects others in the same group.

Starting URL: https://echoecho.com/htmlforms10.htm

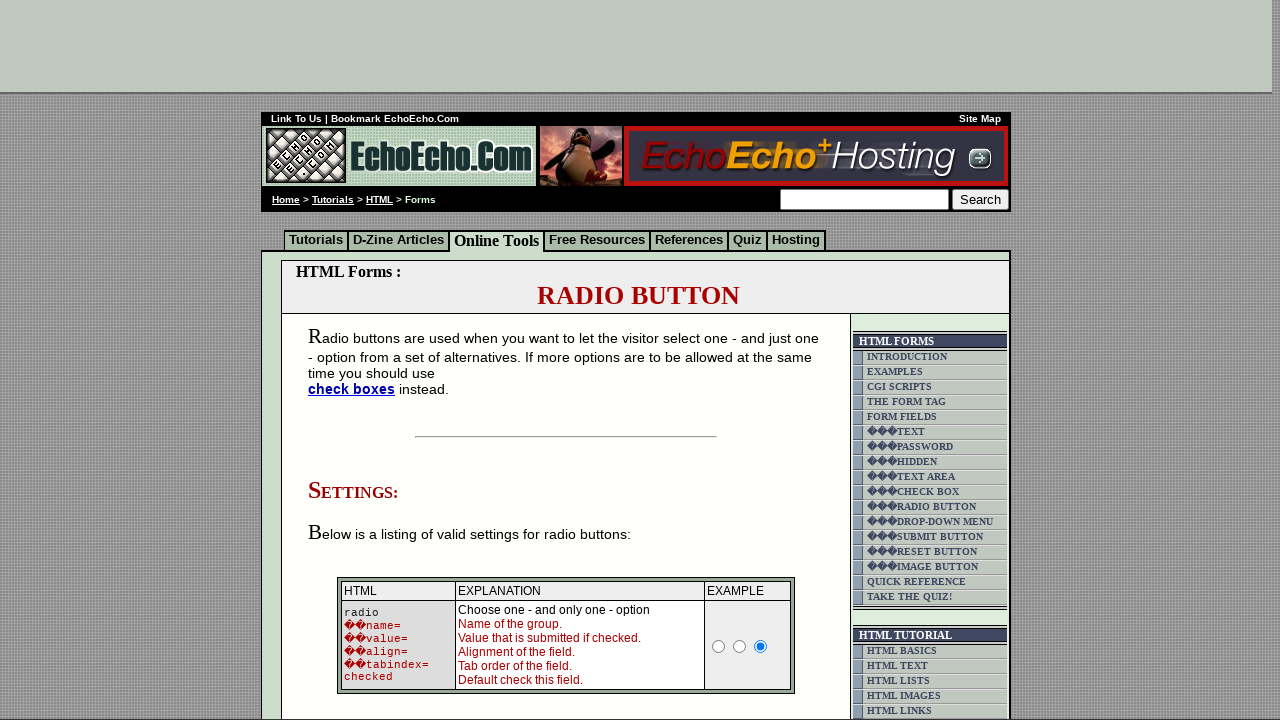

Waited for group1 radio buttons to load
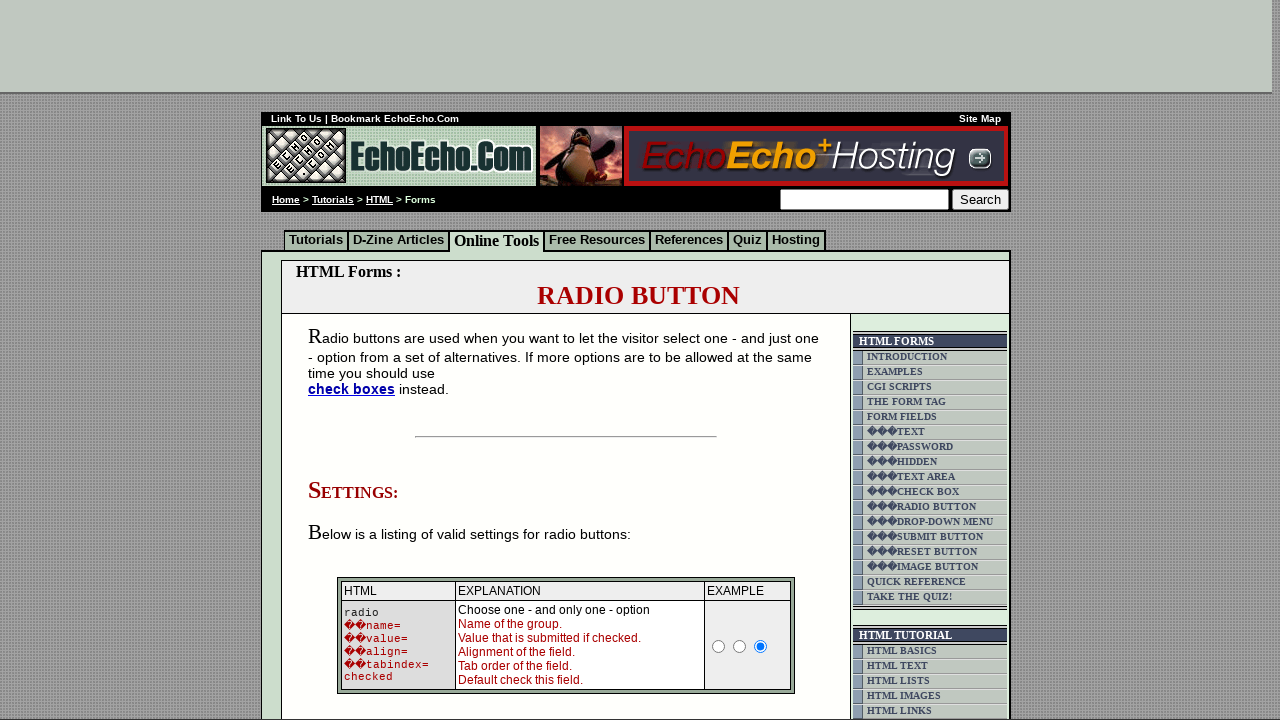

Located all group1 radio buttons
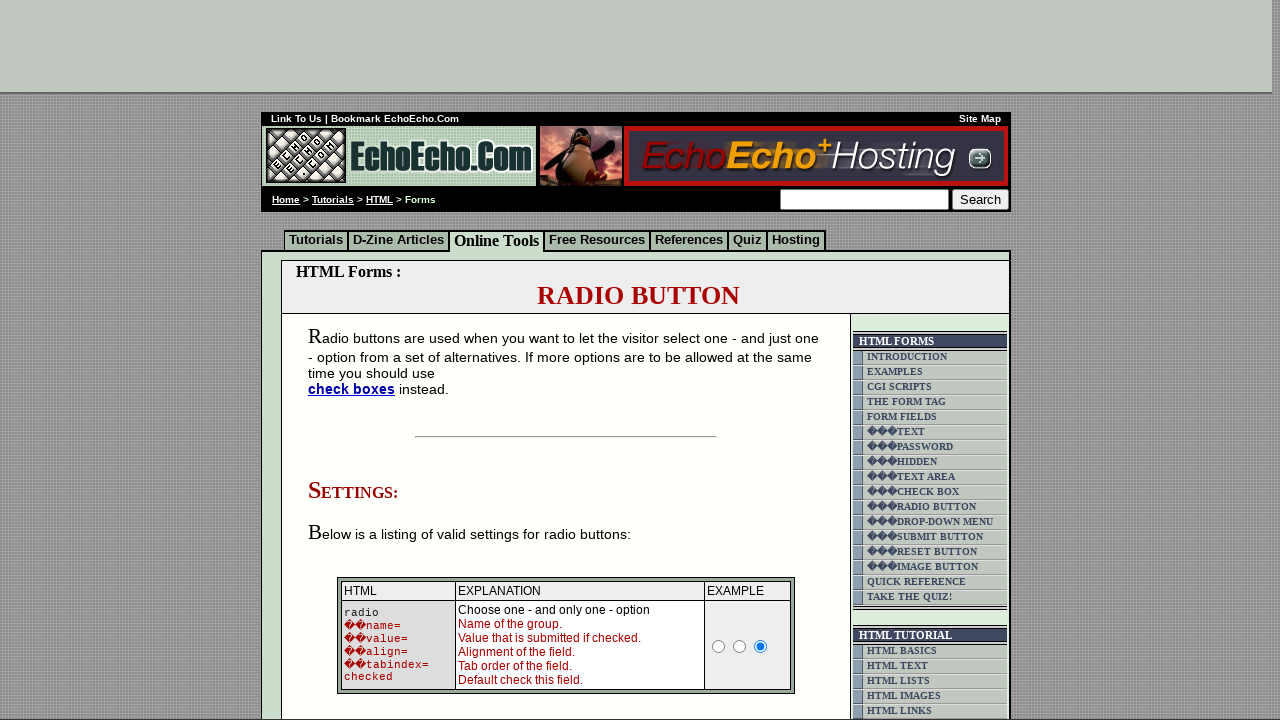

Found 3 radio buttons in group1
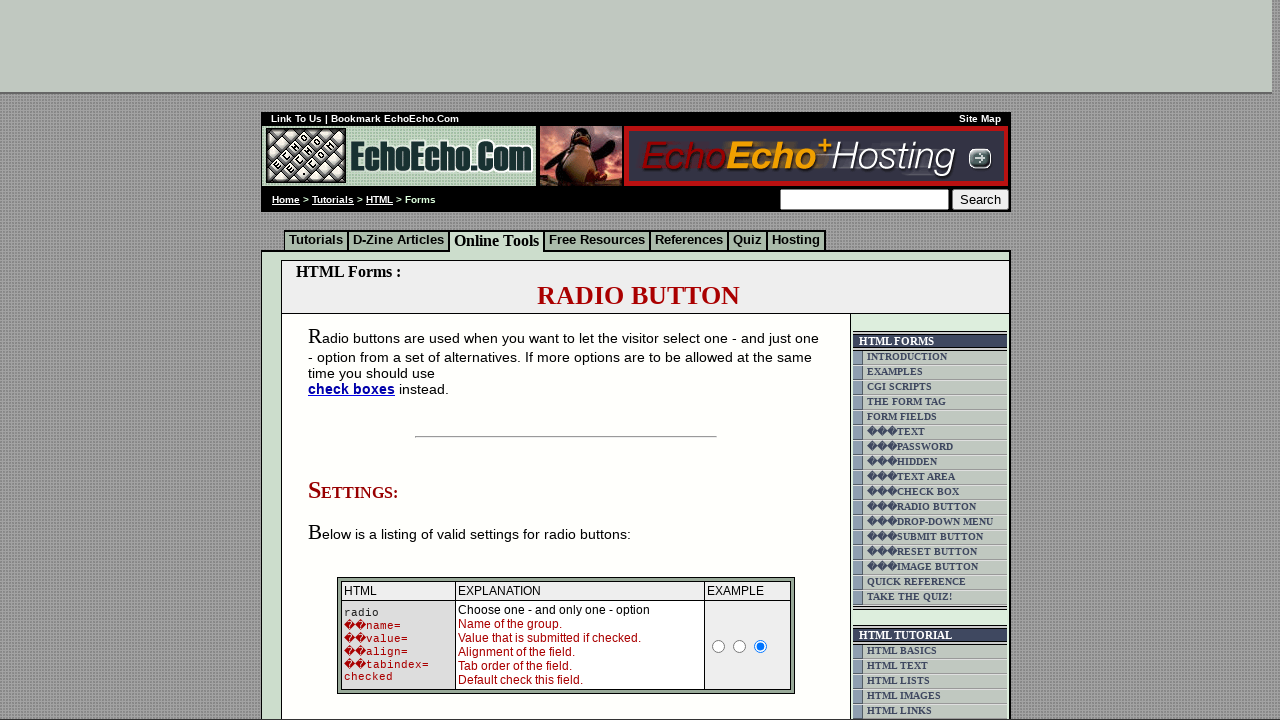

Clicked radio button 0 in group1 at (356, 360) on input[name='group1'] >> nth=0
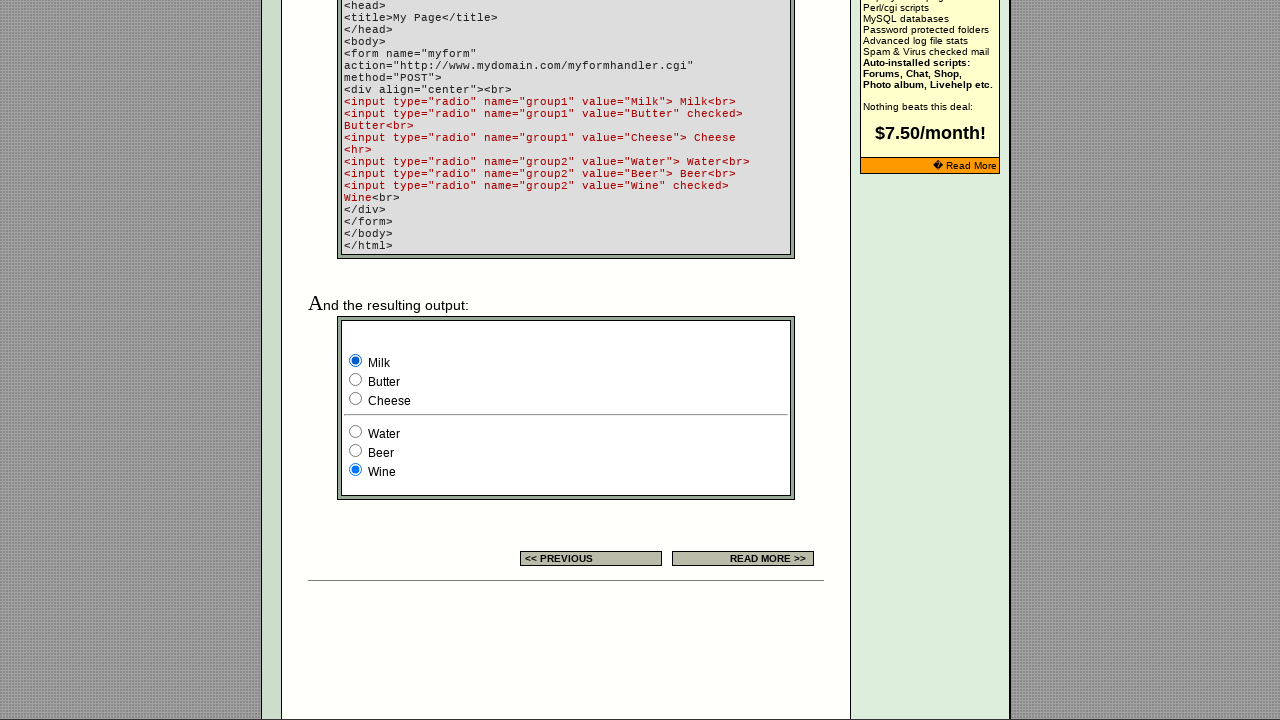

Clicked radio button 1 in group1 at (356, 380) on input[name='group1'] >> nth=1
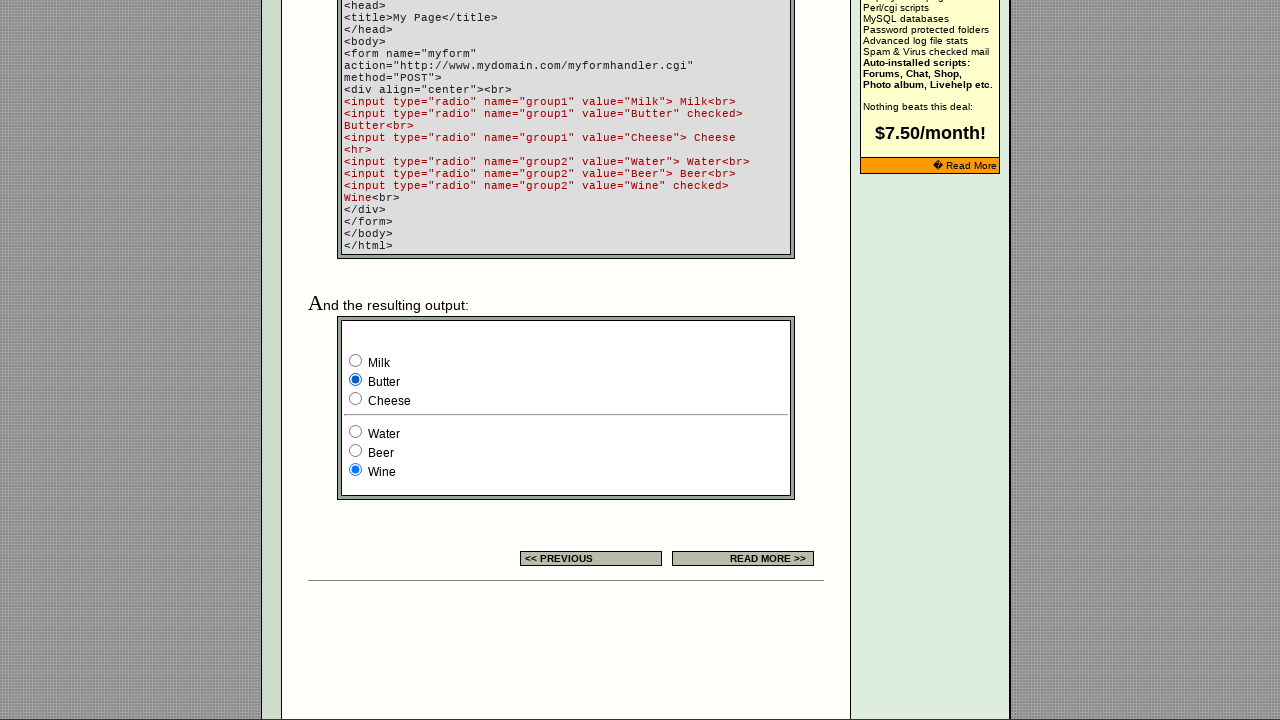

Clicked radio button 2 in group1 at (356, 398) on input[name='group1'] >> nth=2
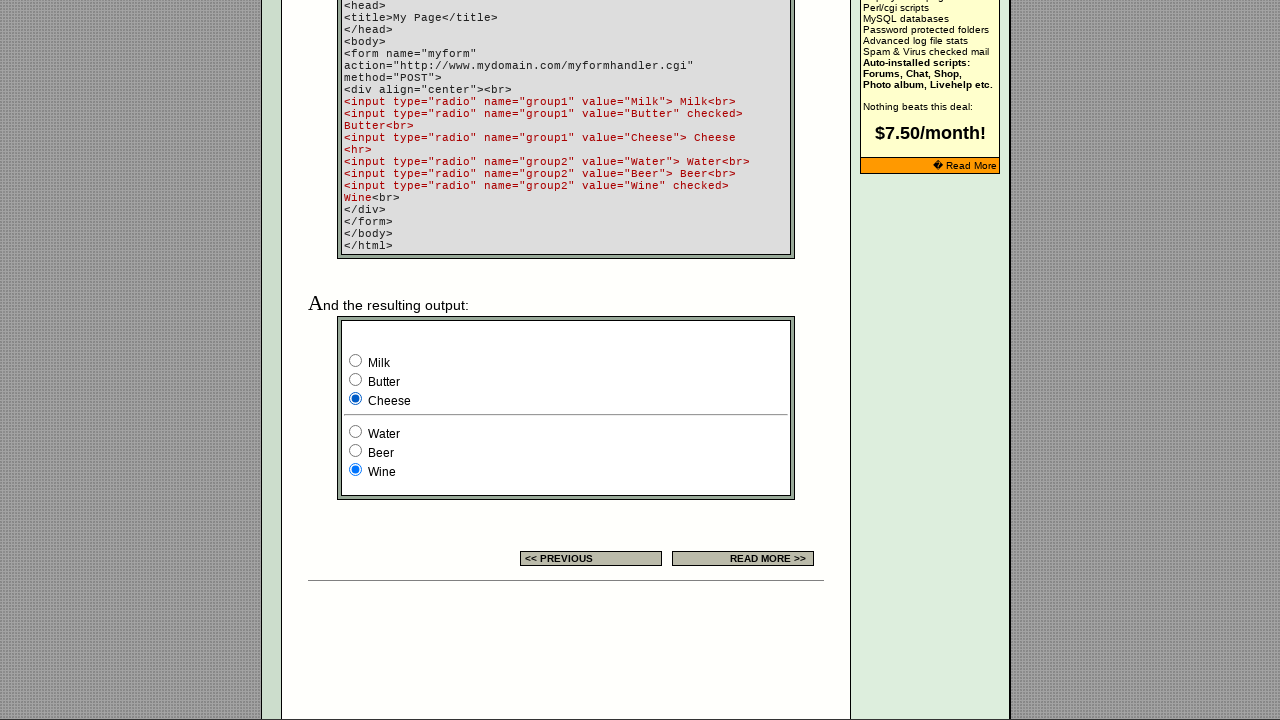

Located all group2 radio buttons
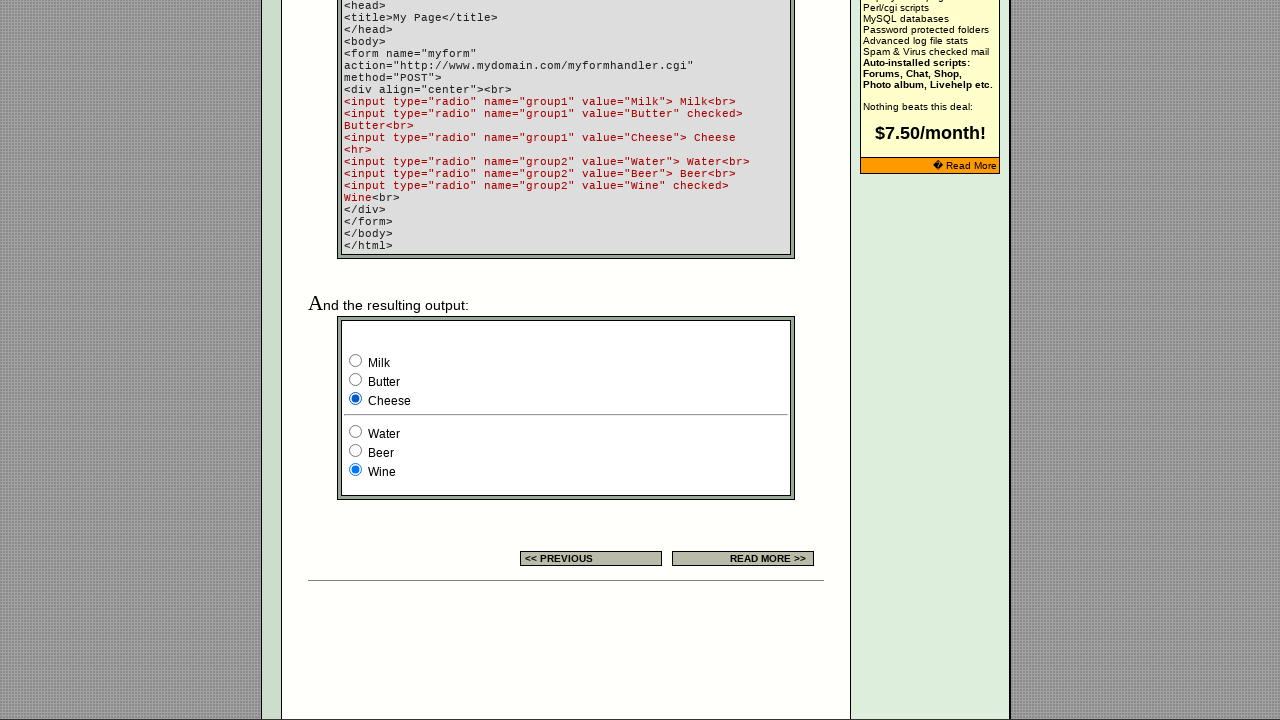

Found 3 radio buttons in group2
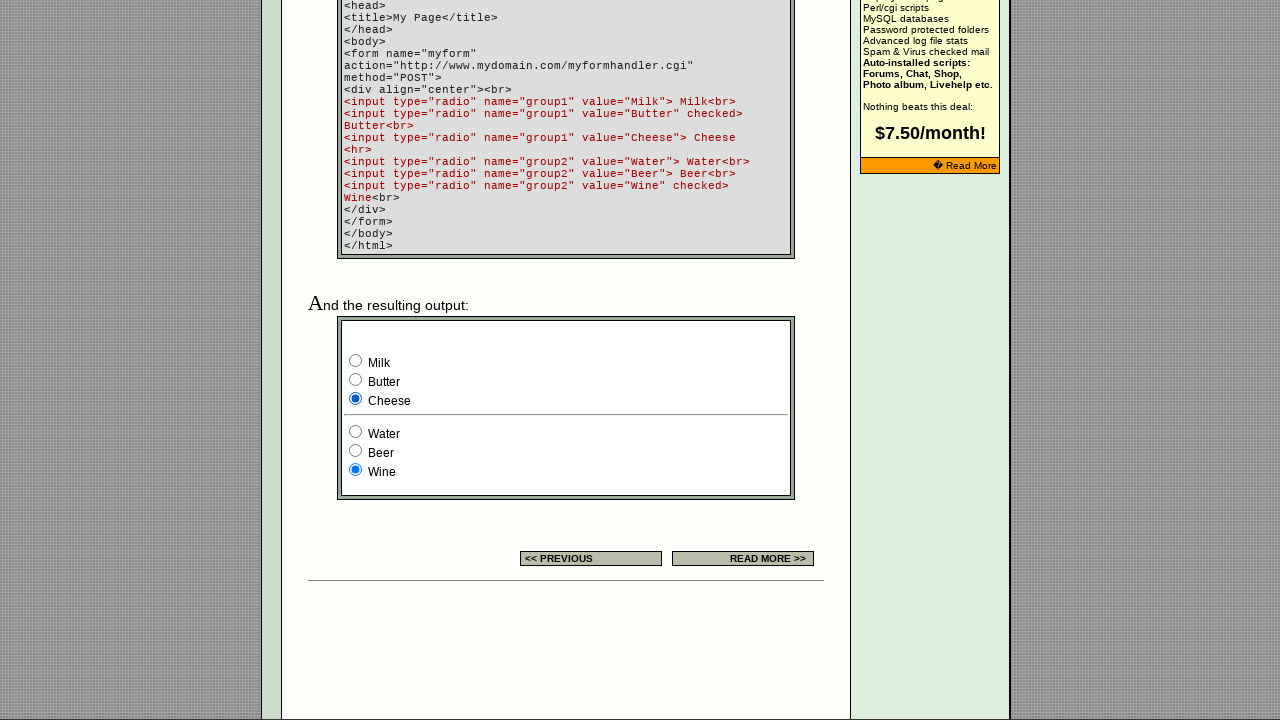

Clicked radio button 0 in group2 at (356, 432) on input[name='group2'] >> nth=0
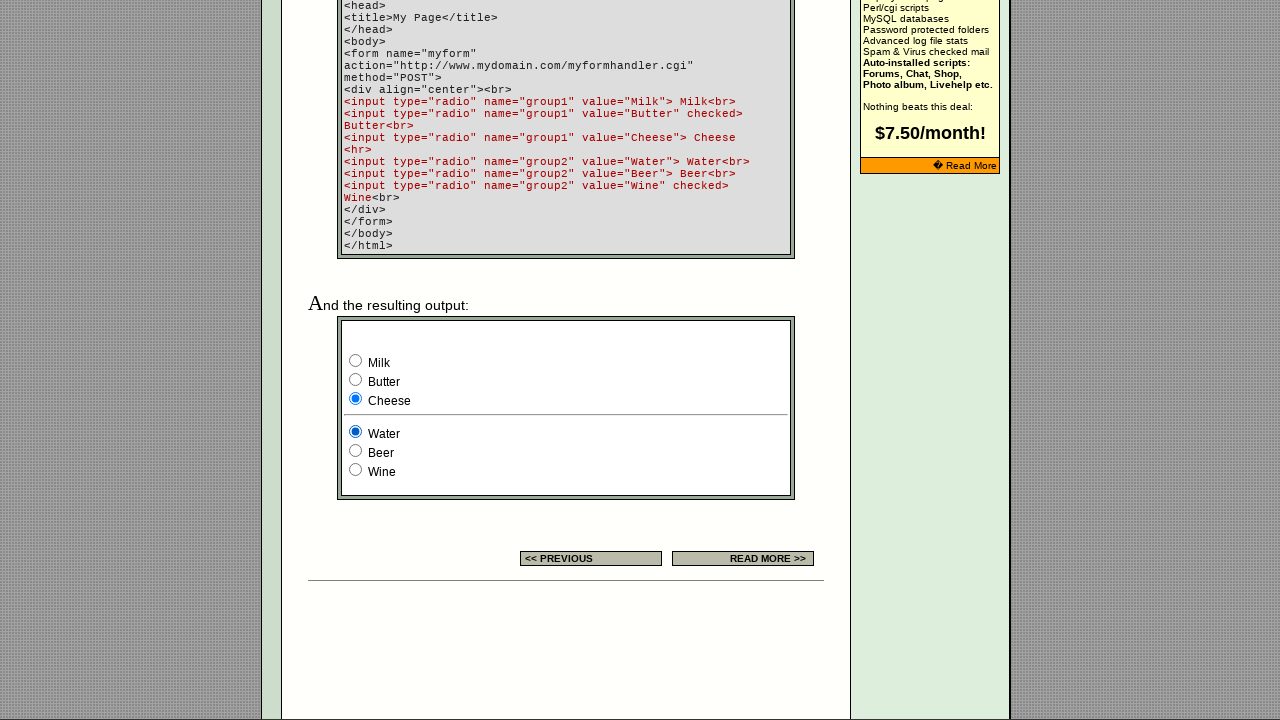

Clicked radio button 1 in group2 at (356, 450) on input[name='group2'] >> nth=1
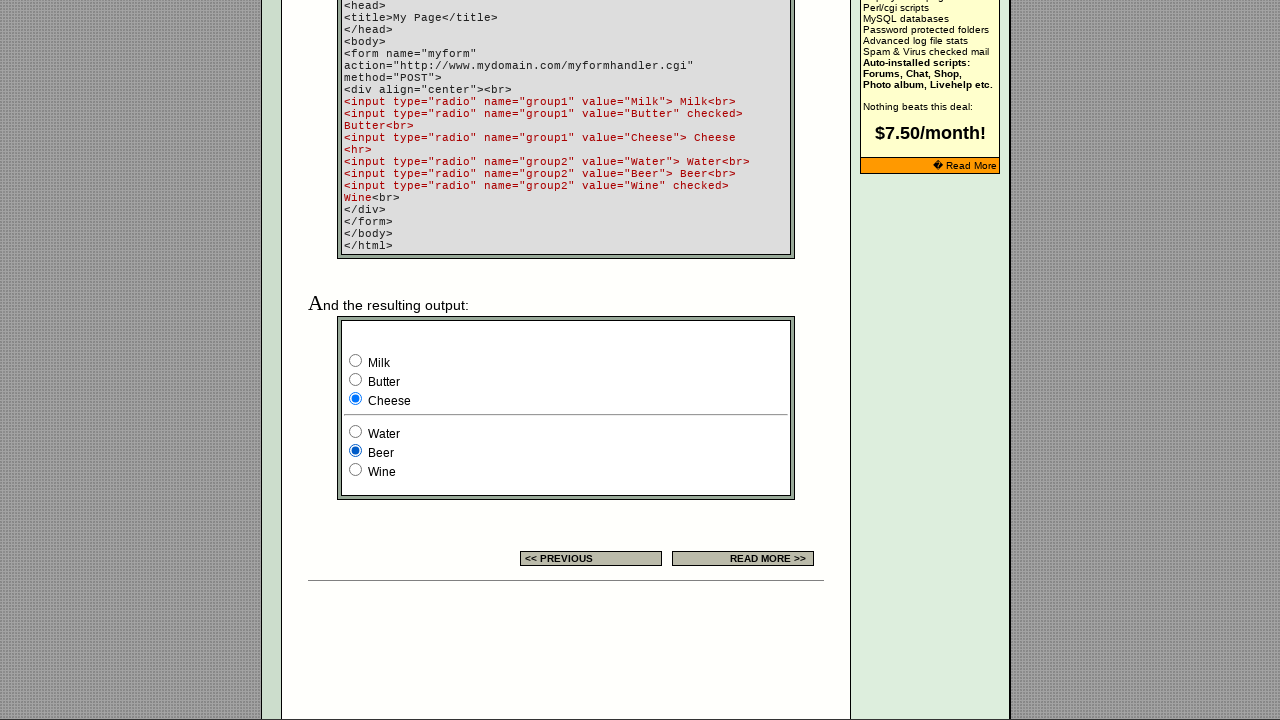

Clicked radio button 2 in group2 at (356, 470) on input[name='group2'] >> nth=2
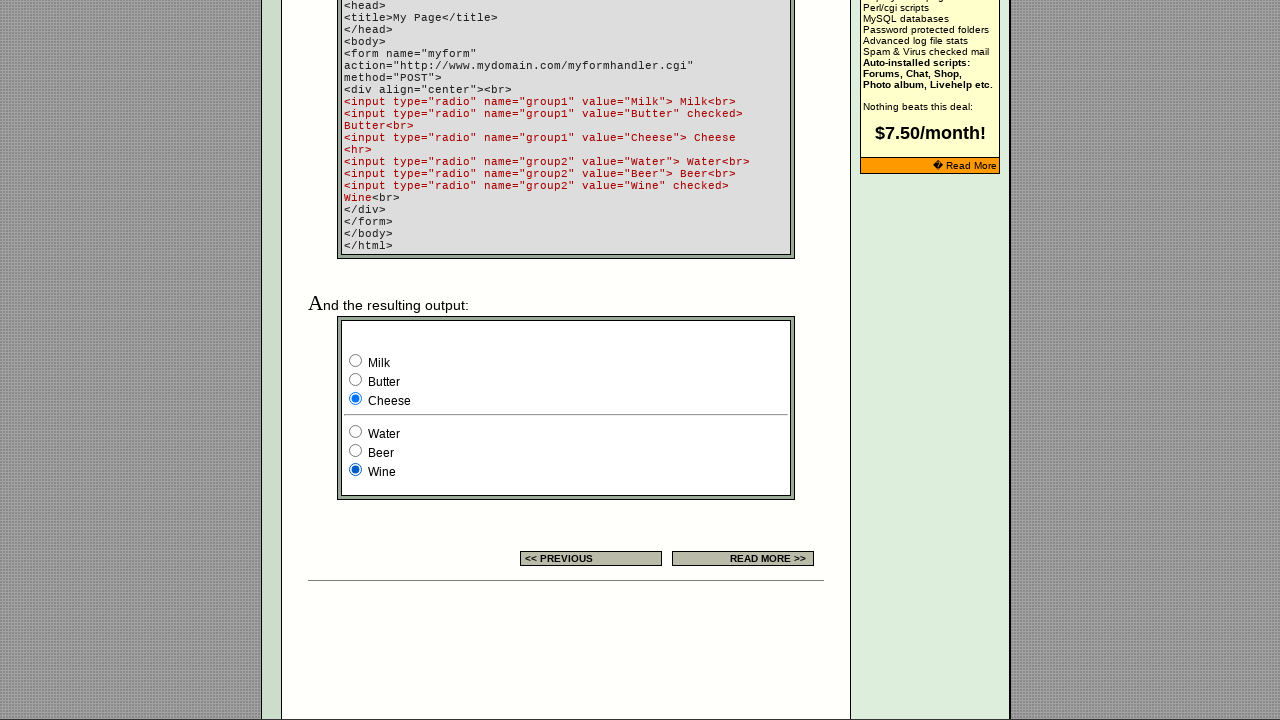

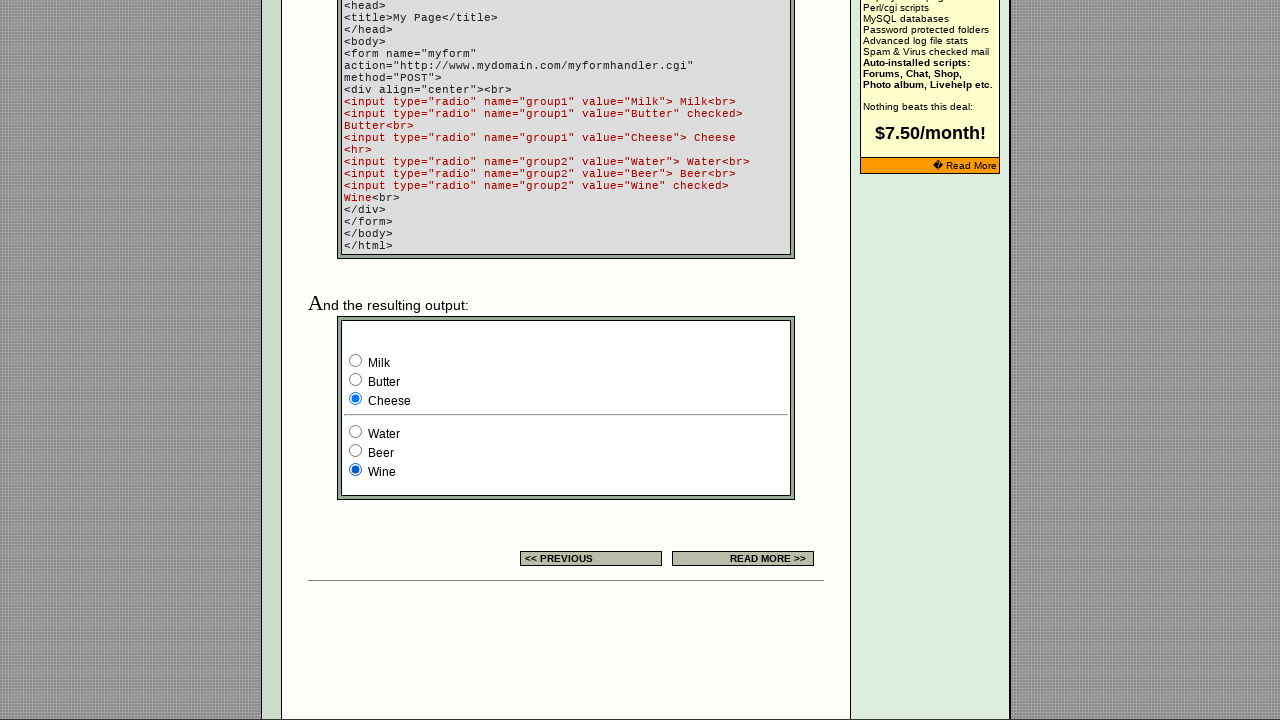